Navigates to W3Schools homepage and scrolls to the "W3Schools Spaces" section

Starting URL: https://www.w3schools.com/

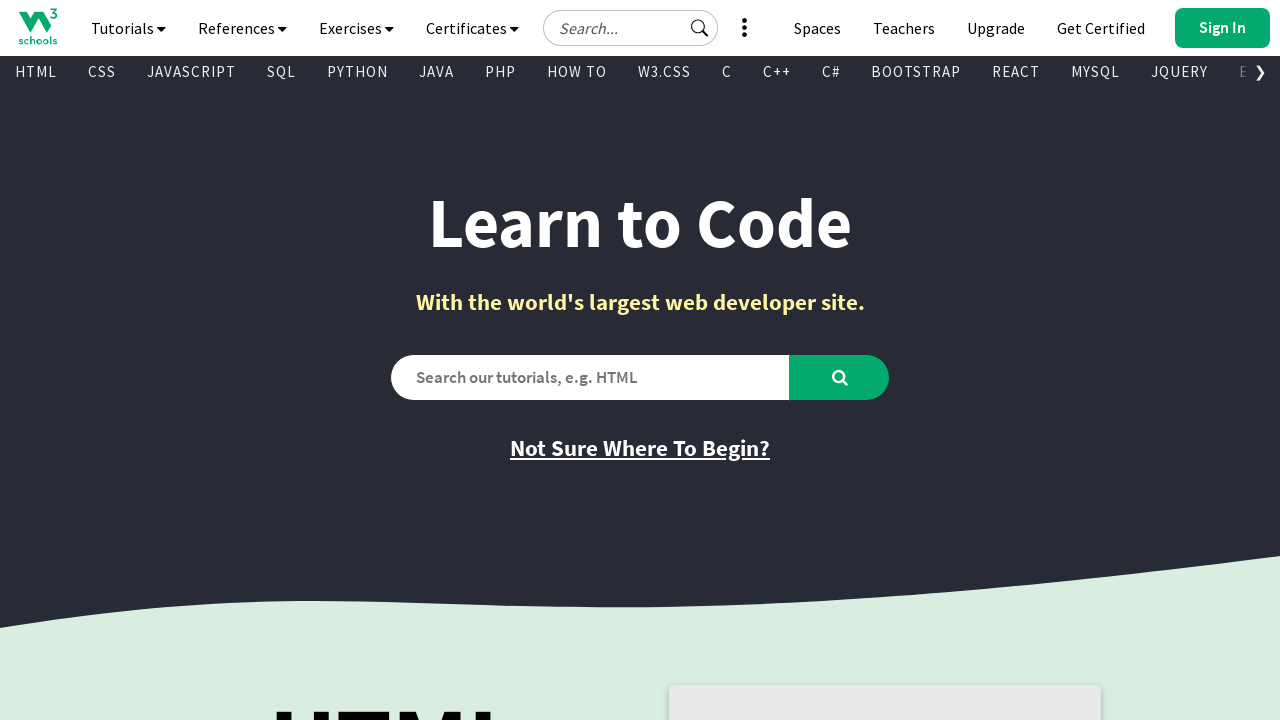

Located W3Schools Spaces heading element
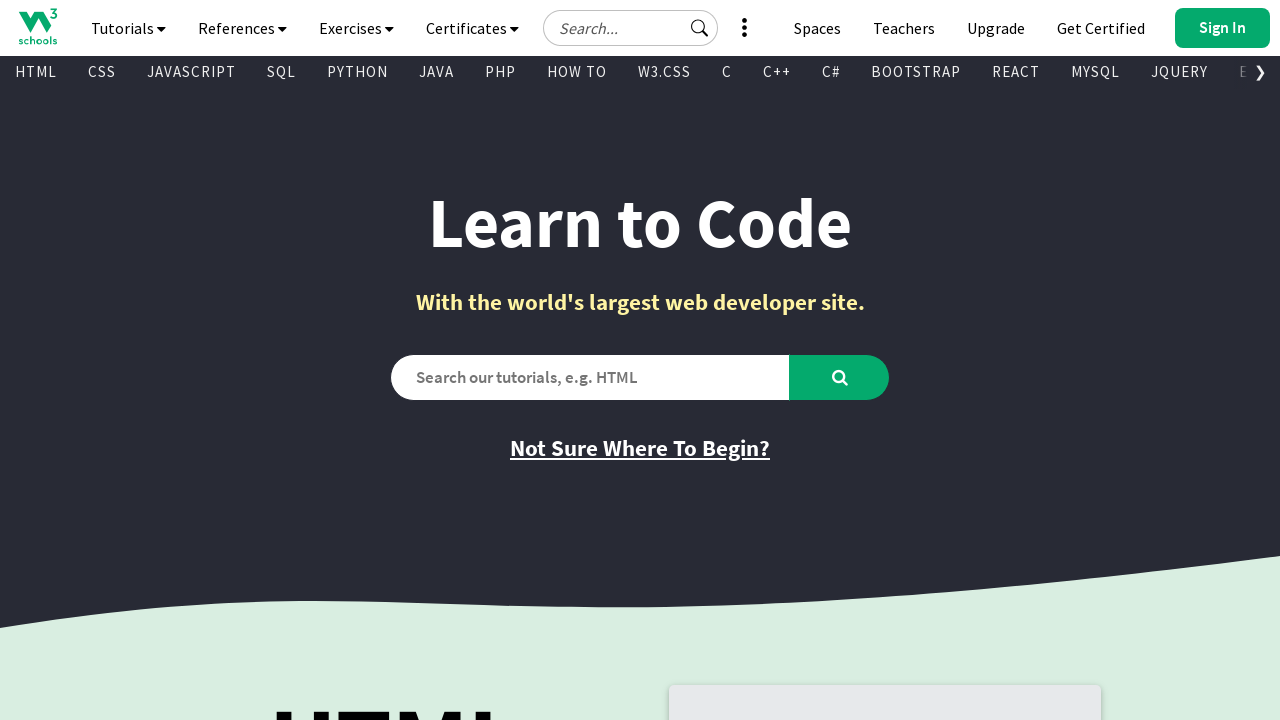

Scrolled to W3Schools Spaces section
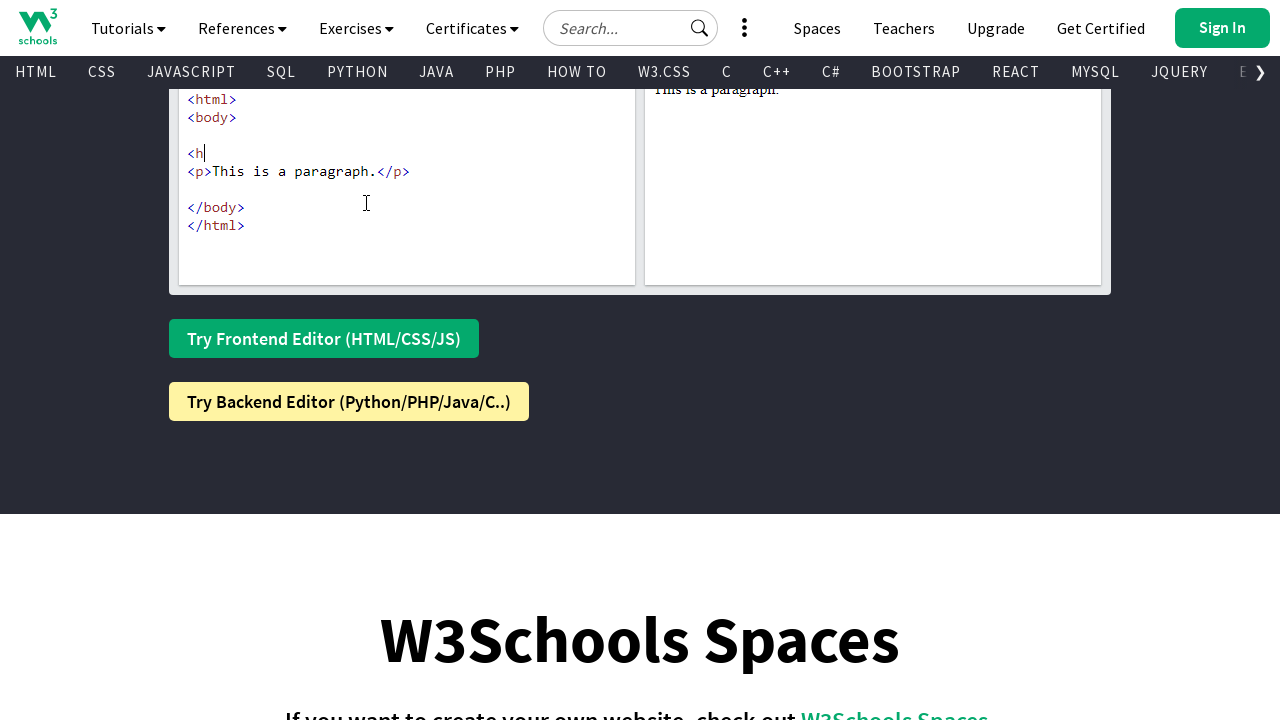

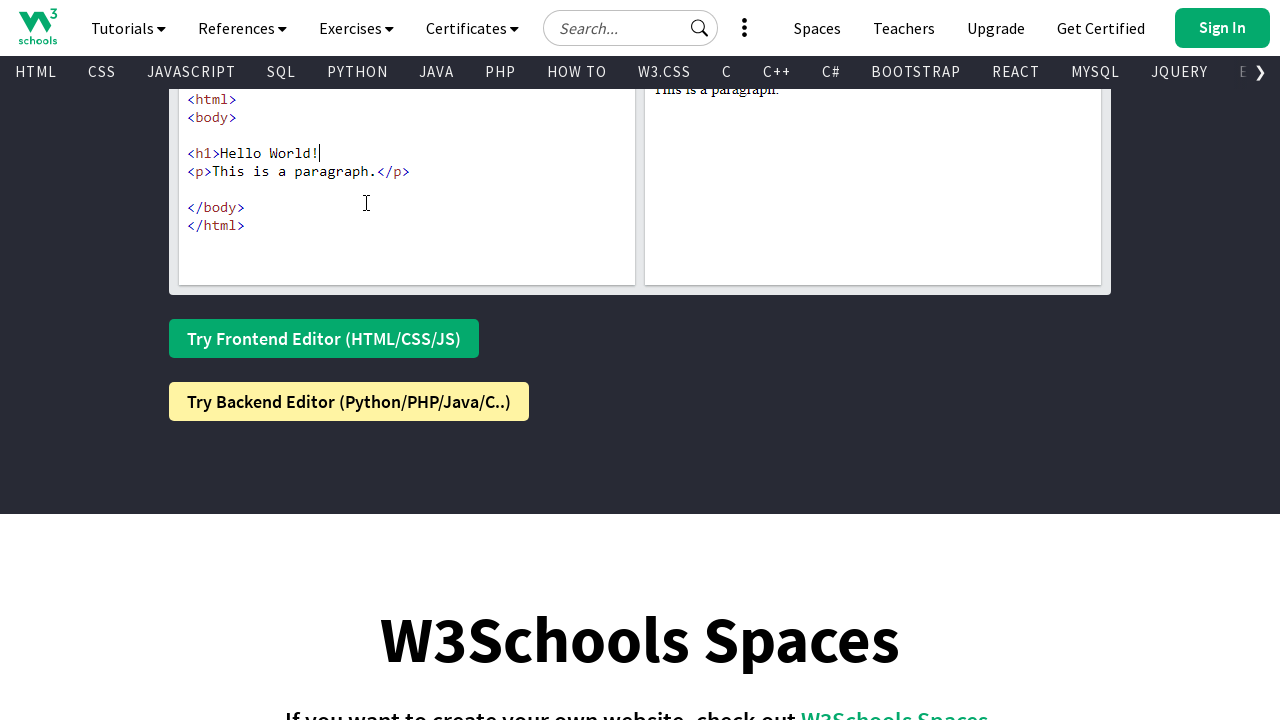